Tests iframe handling by switching to an iframe and verifying content within it

Starting URL: https://demoqa.com/frames

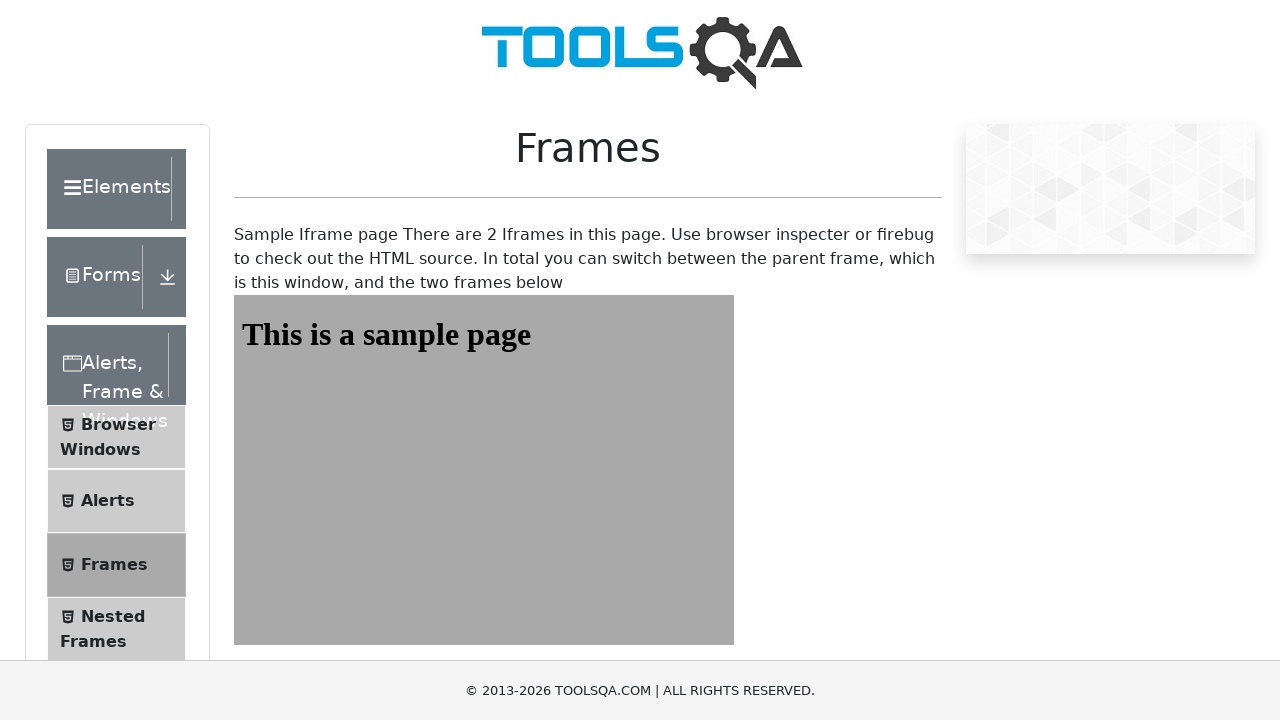

Navigated to frames demo page
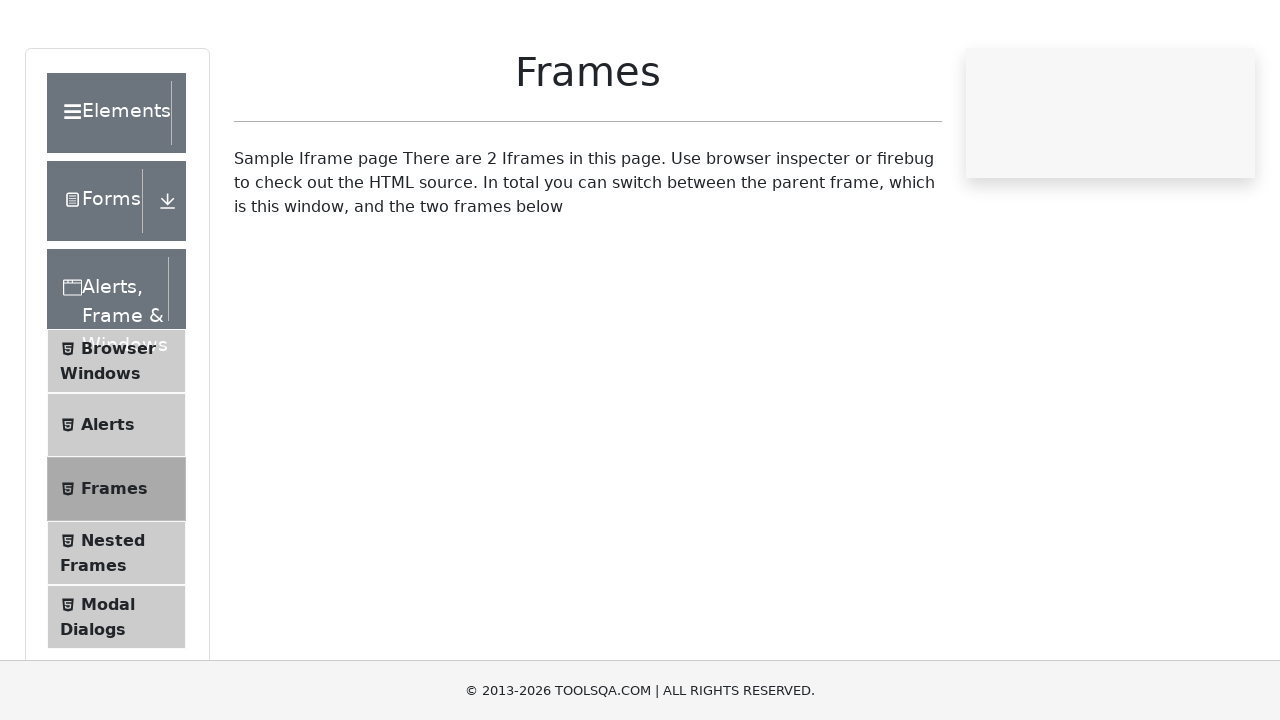

Switched to iframe with name 'frame2'
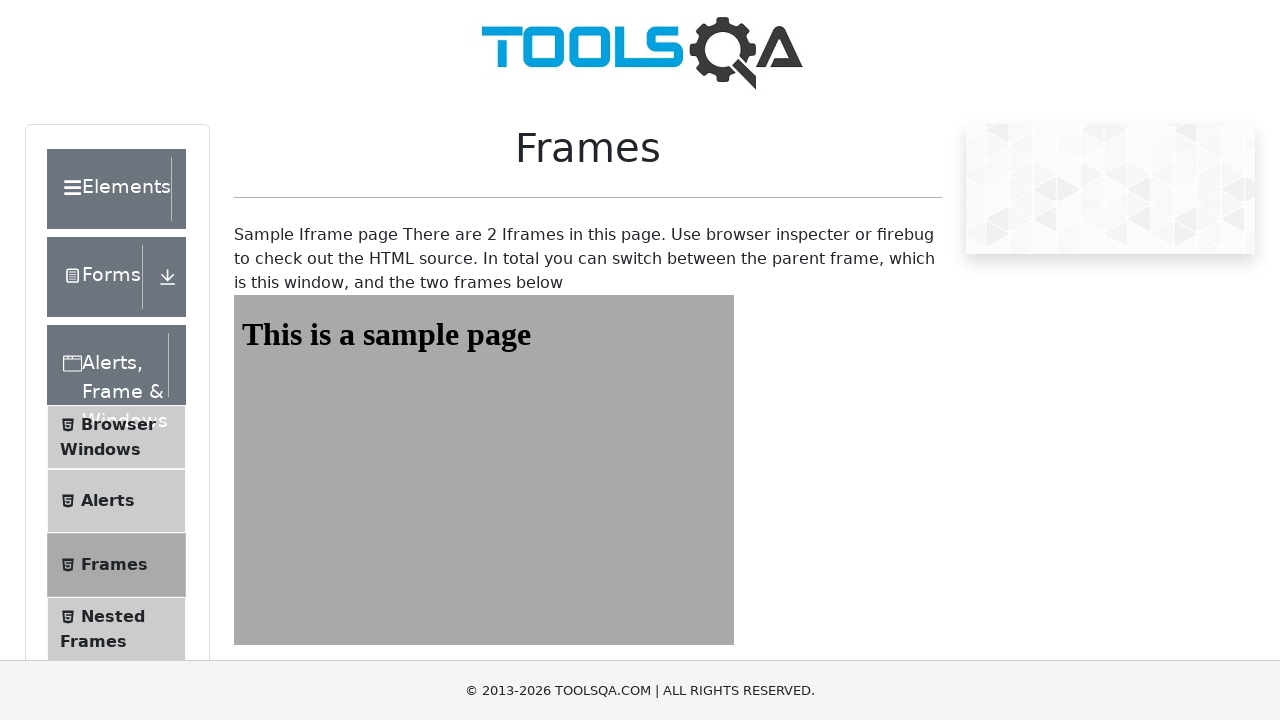

Retrieved text content from sample heading element in iframe
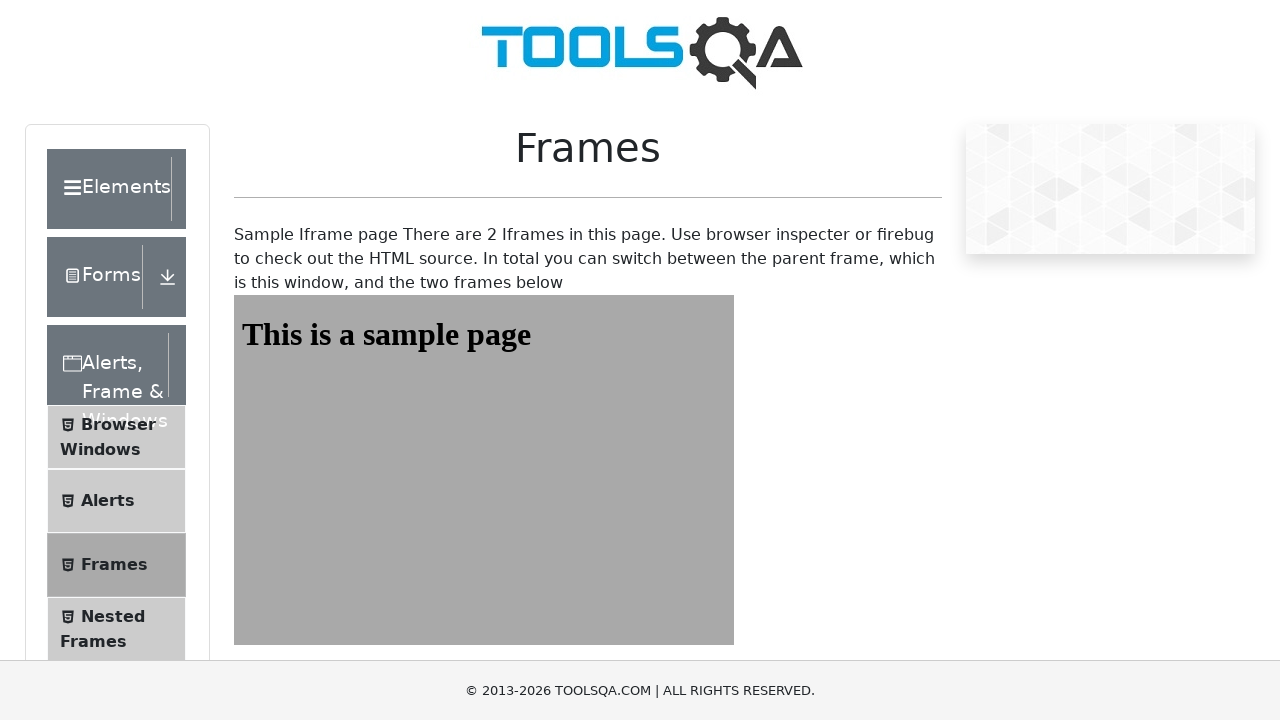

Verified that sample heading contains expected text
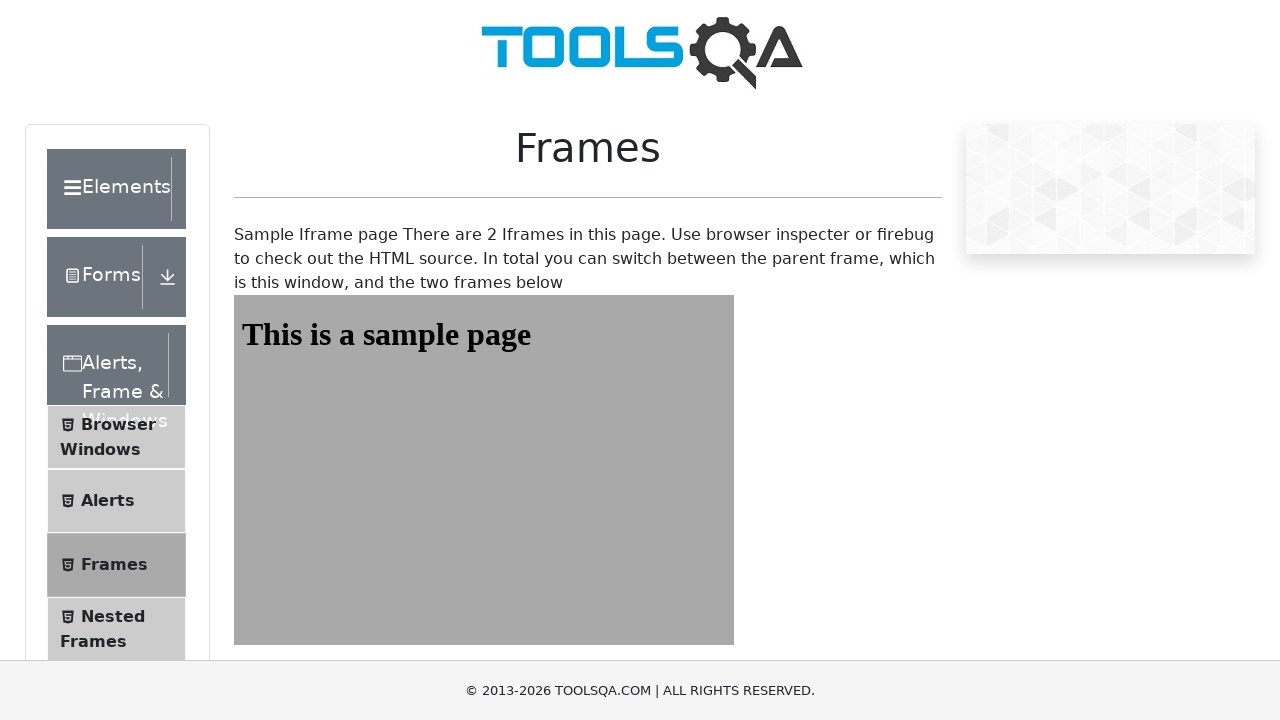

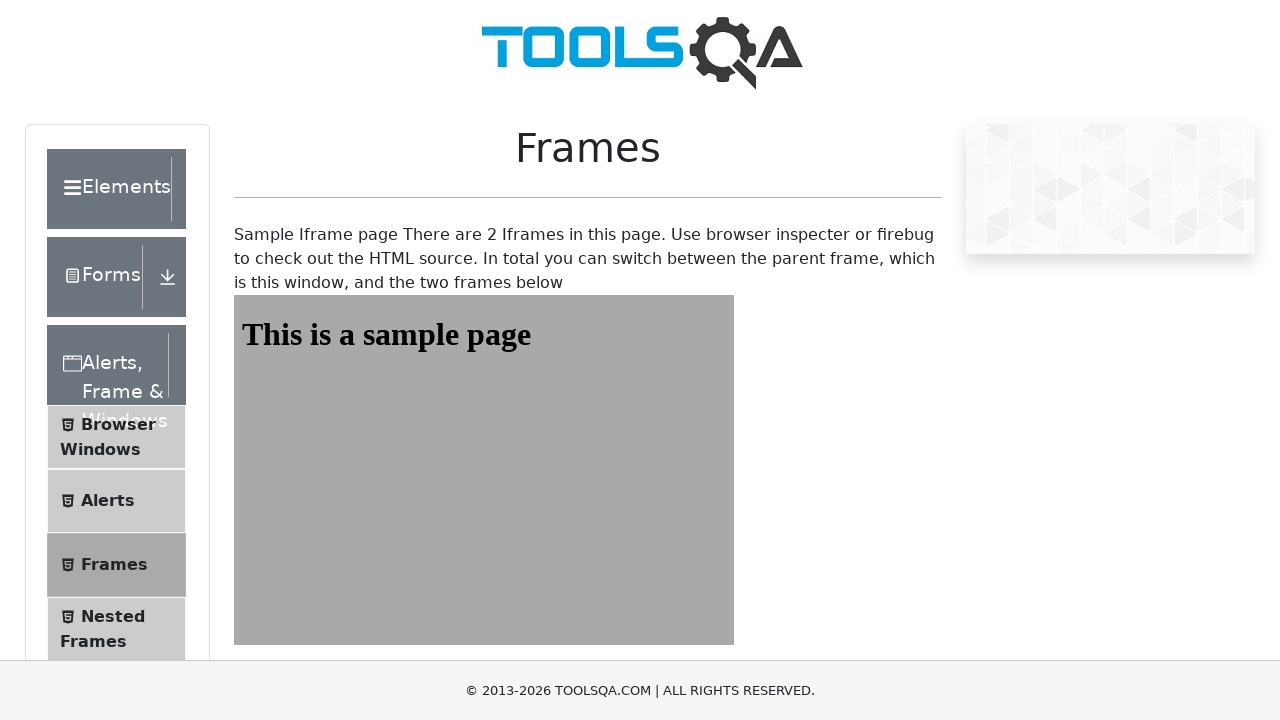